Tests dropdown select functionality by selecting an option from a dropdown menu using its value attribute.

Starting URL: https://codenboxautomationlab.com/practice/

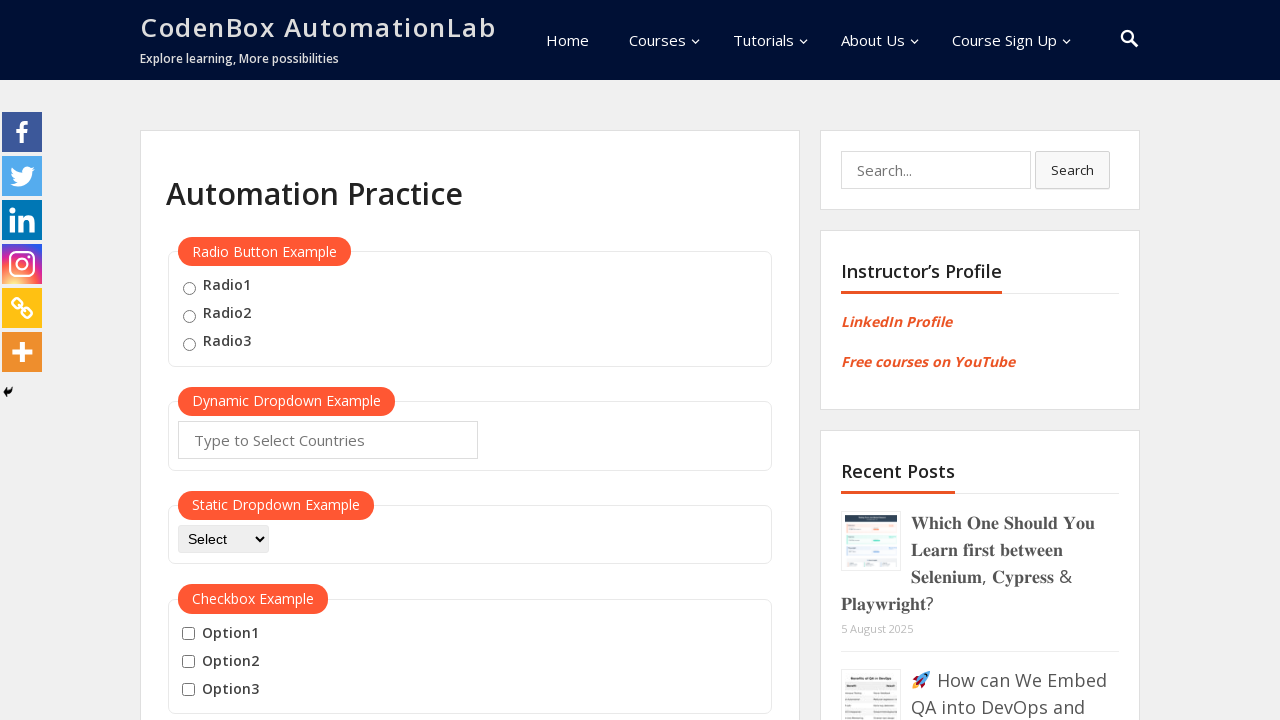

Navigated to CodeBox Automation Lab practice page
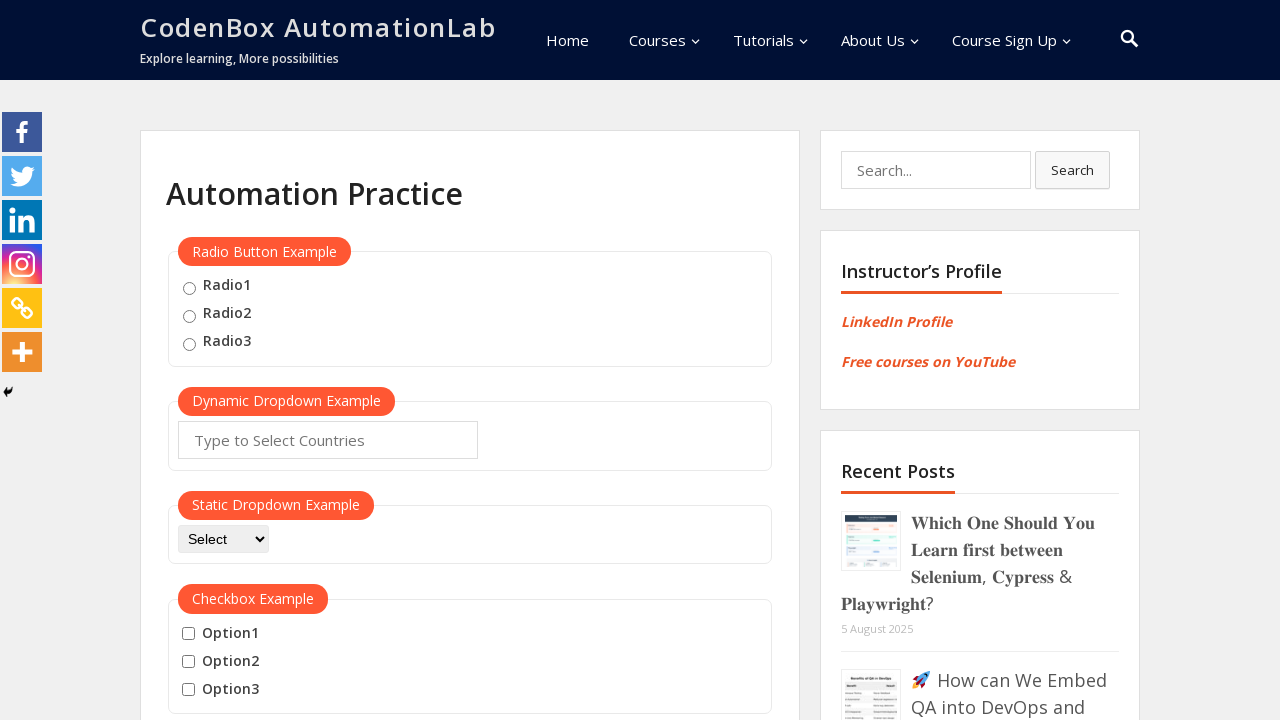

Selected 'option3' from dropdown menu using value attribute on #dropdown-class-example
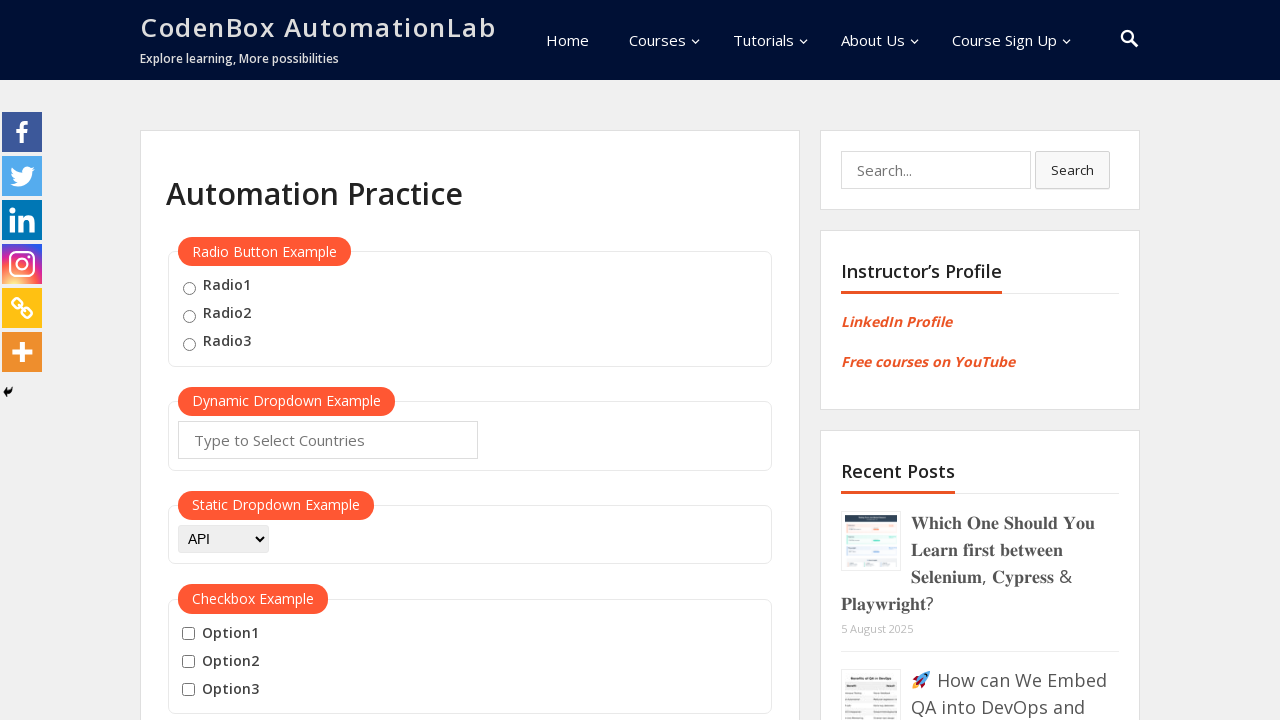

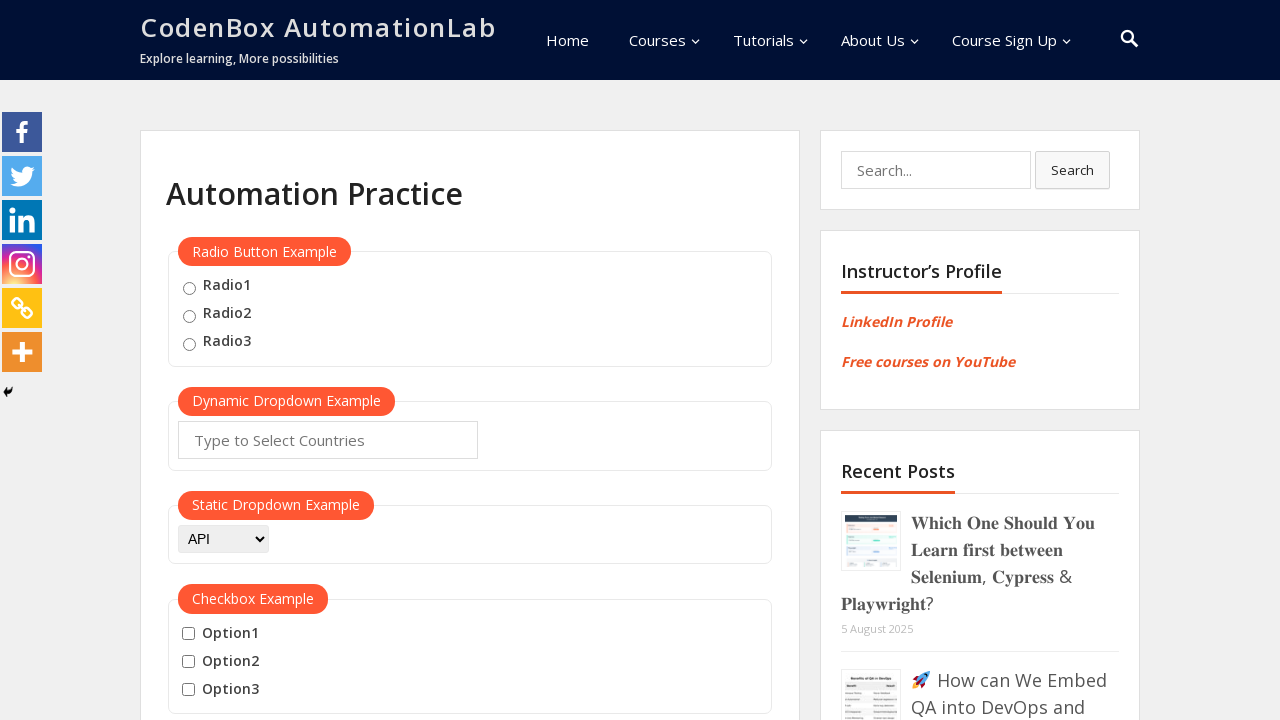